Tests clearing the complete state of all items by checking and unchecking the toggle all

Starting URL: https://demo.playwright.dev/todomvc

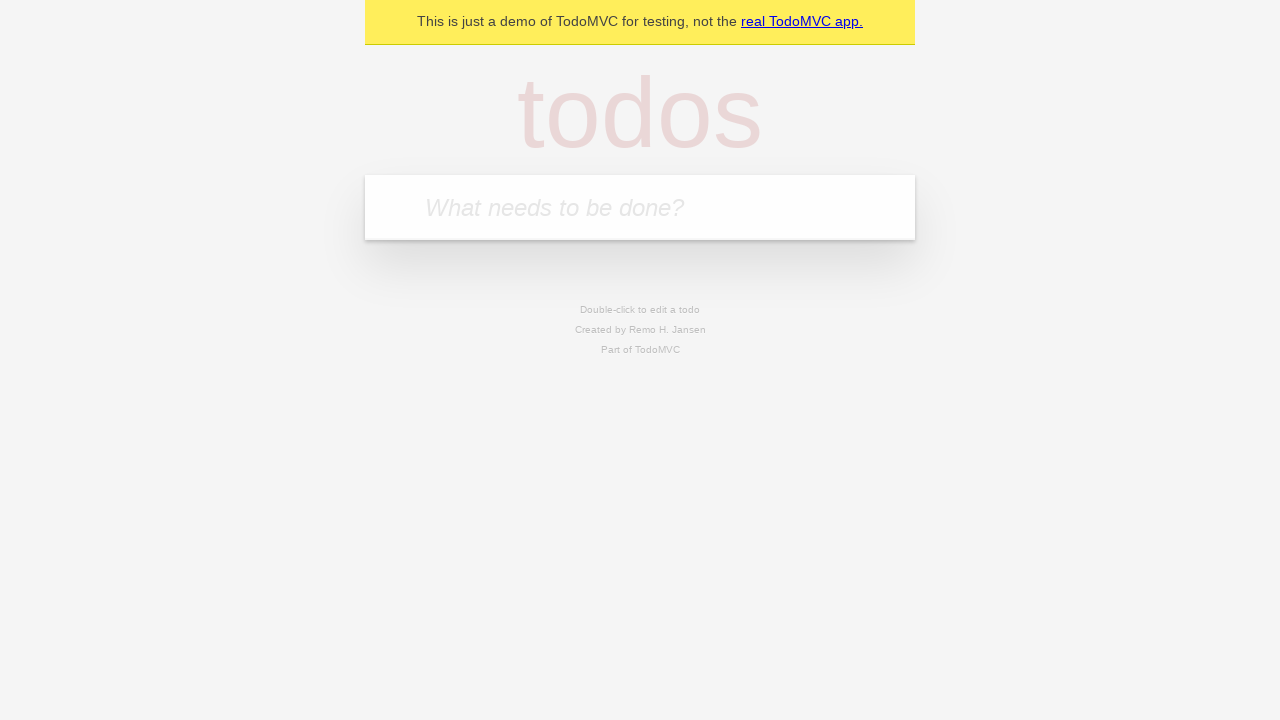

Filled todo input with 'buy some cheese' on internal:attr=[placeholder="What needs to be done?"i]
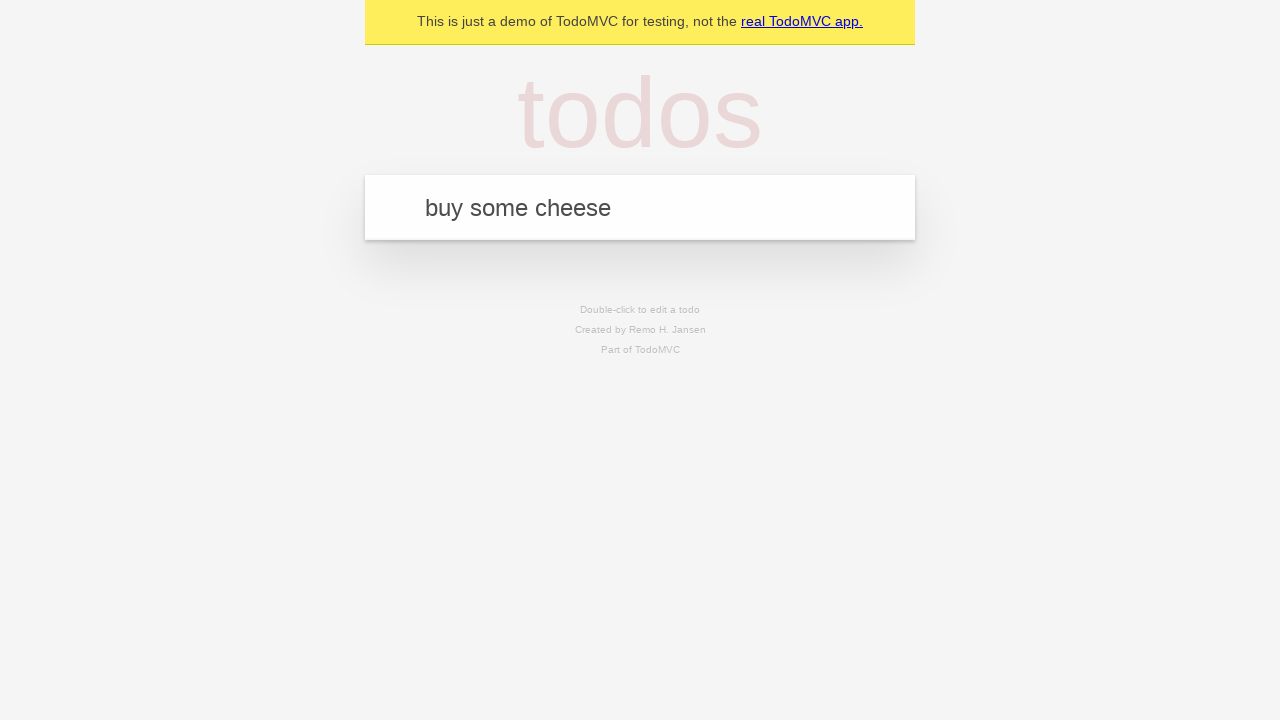

Pressed Enter to add first todo on internal:attr=[placeholder="What needs to be done?"i]
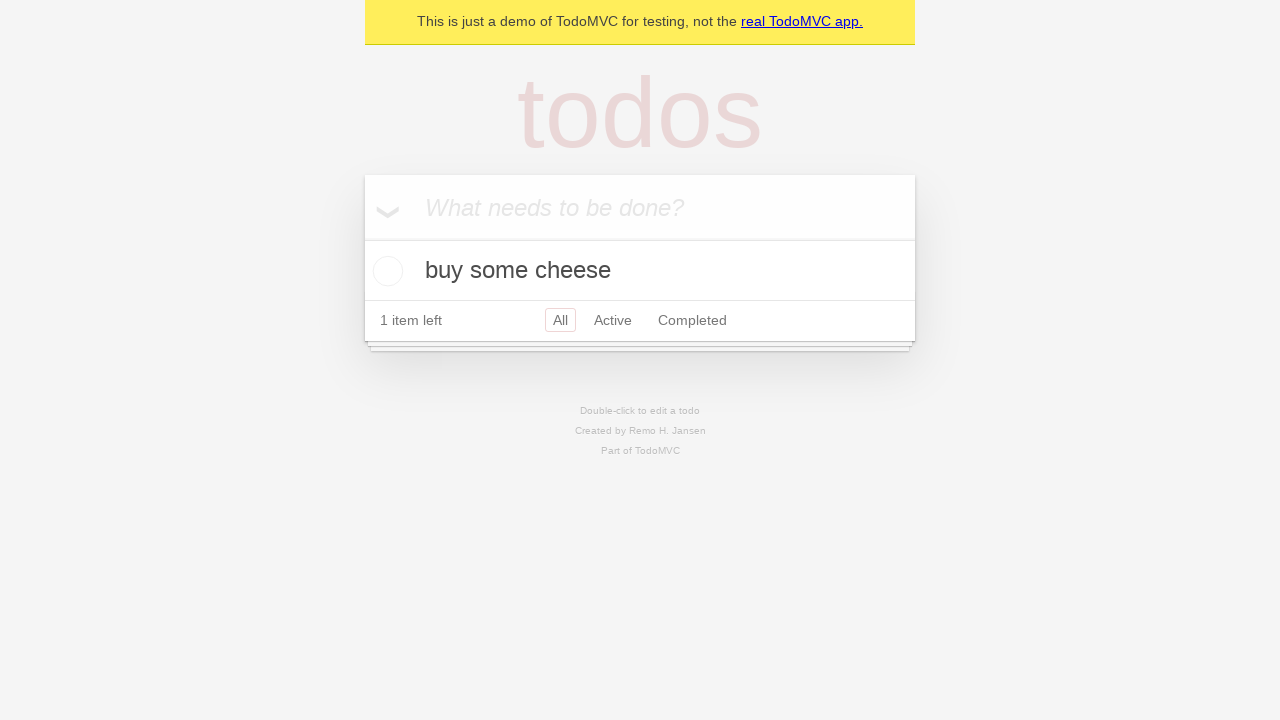

Filled todo input with 'feed the cat' on internal:attr=[placeholder="What needs to be done?"i]
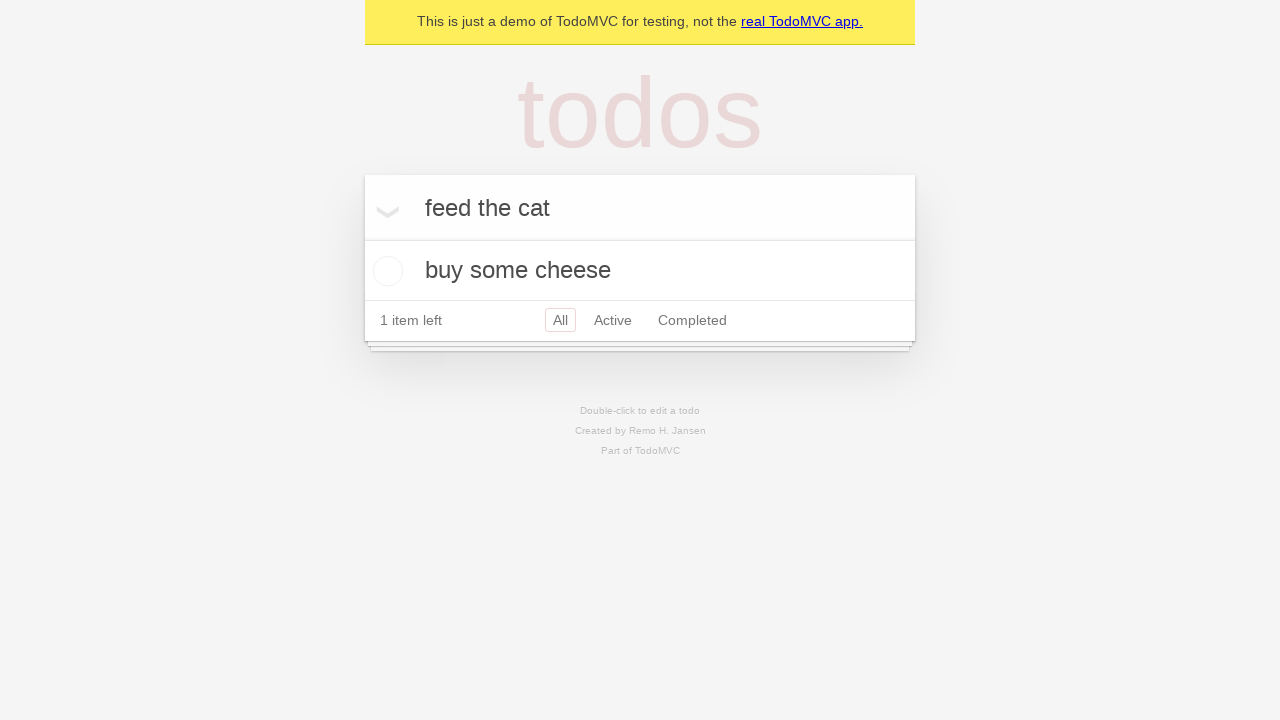

Pressed Enter to add second todo on internal:attr=[placeholder="What needs to be done?"i]
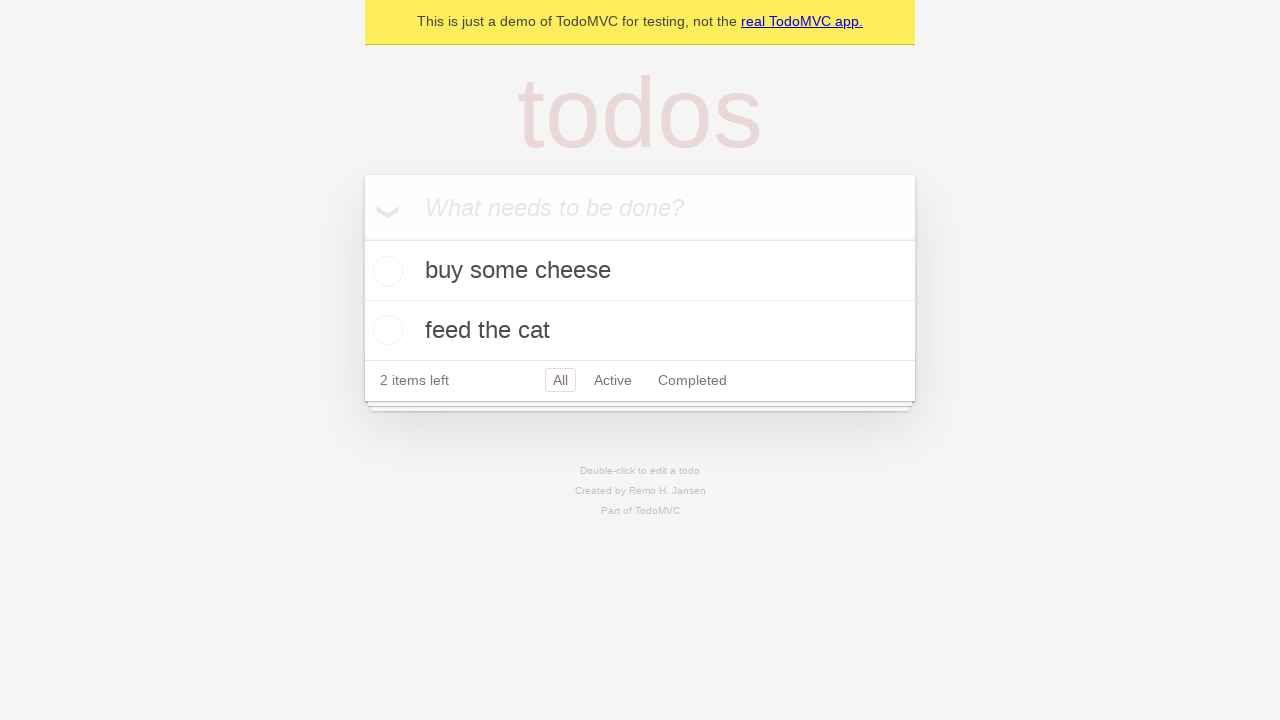

Filled todo input with 'book a doctors appointment' on internal:attr=[placeholder="What needs to be done?"i]
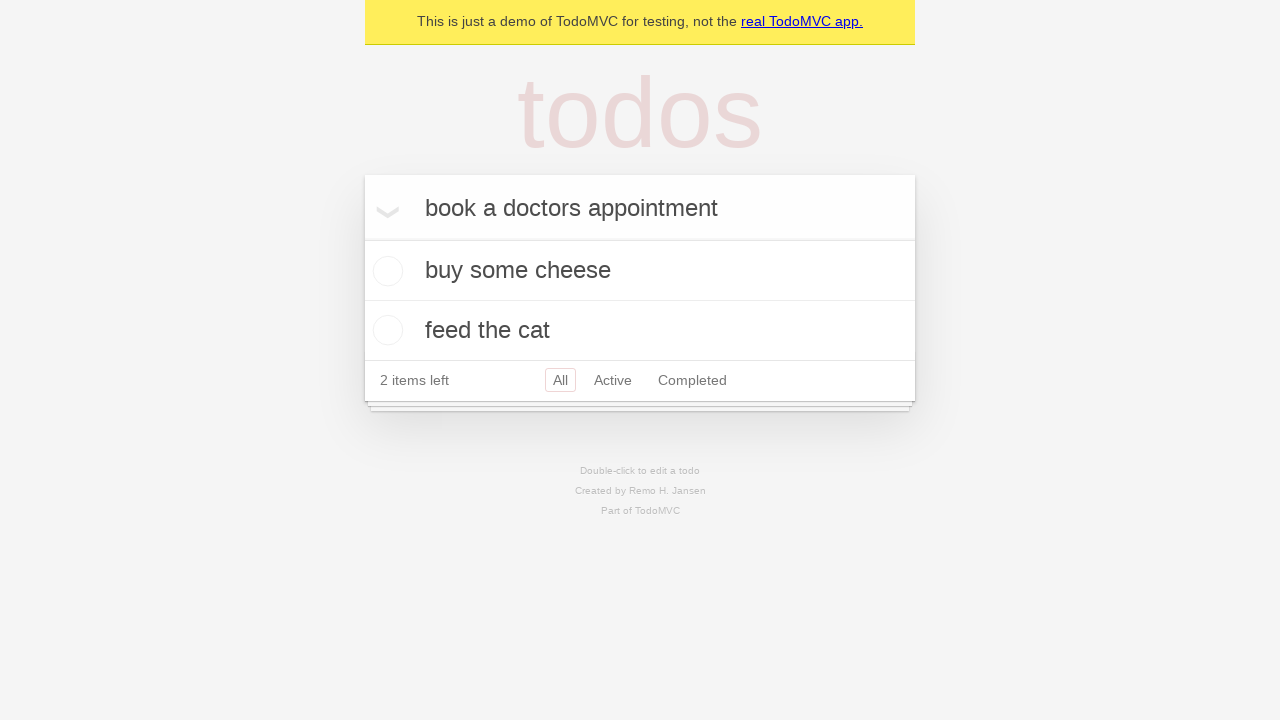

Pressed Enter to add third todo on internal:attr=[placeholder="What needs to be done?"i]
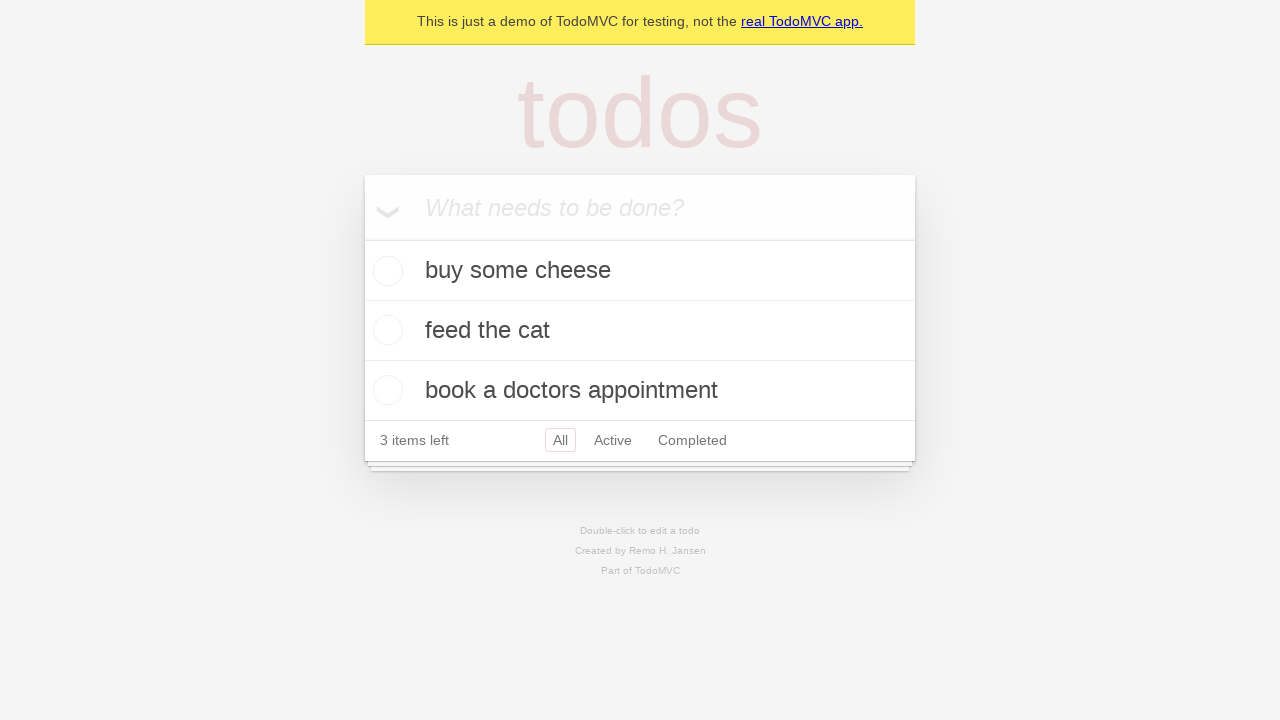

Clicked toggle all checkbox to mark all todos as complete at (362, 238) on internal:label="Mark all as complete"i
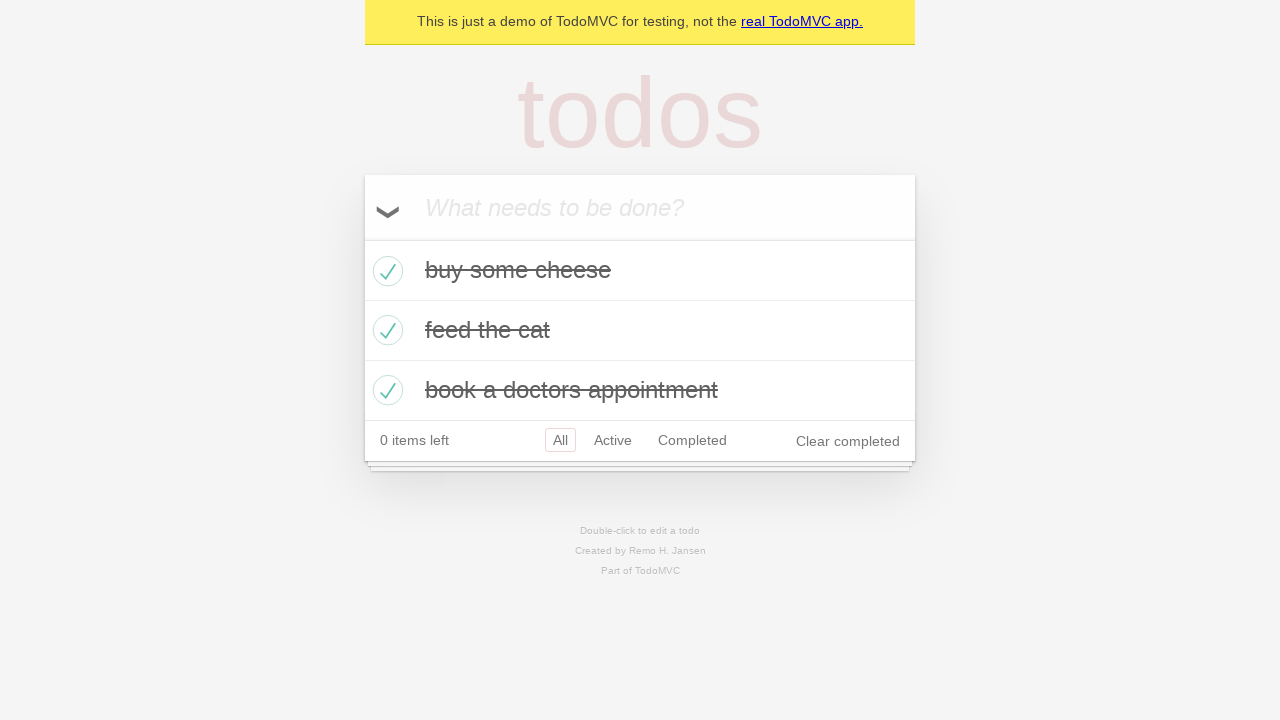

Clicked toggle all checkbox to uncheck all todos and clear complete state at (362, 238) on internal:label="Mark all as complete"i
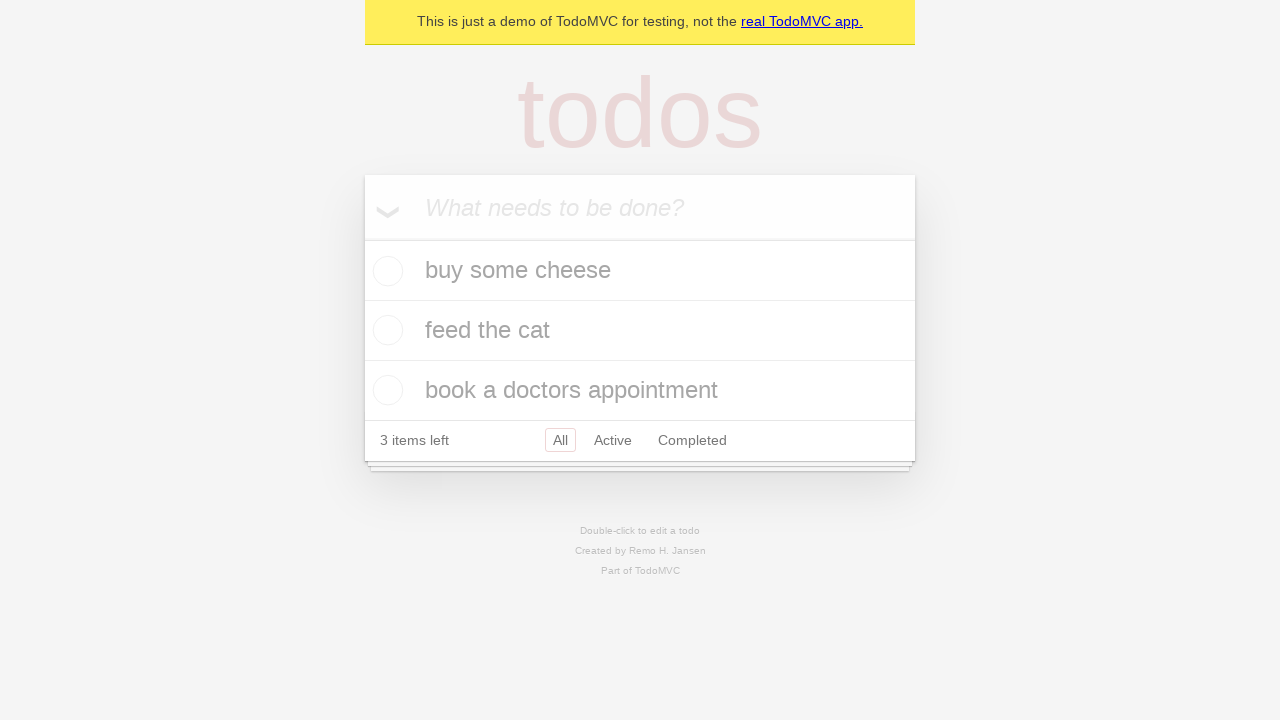

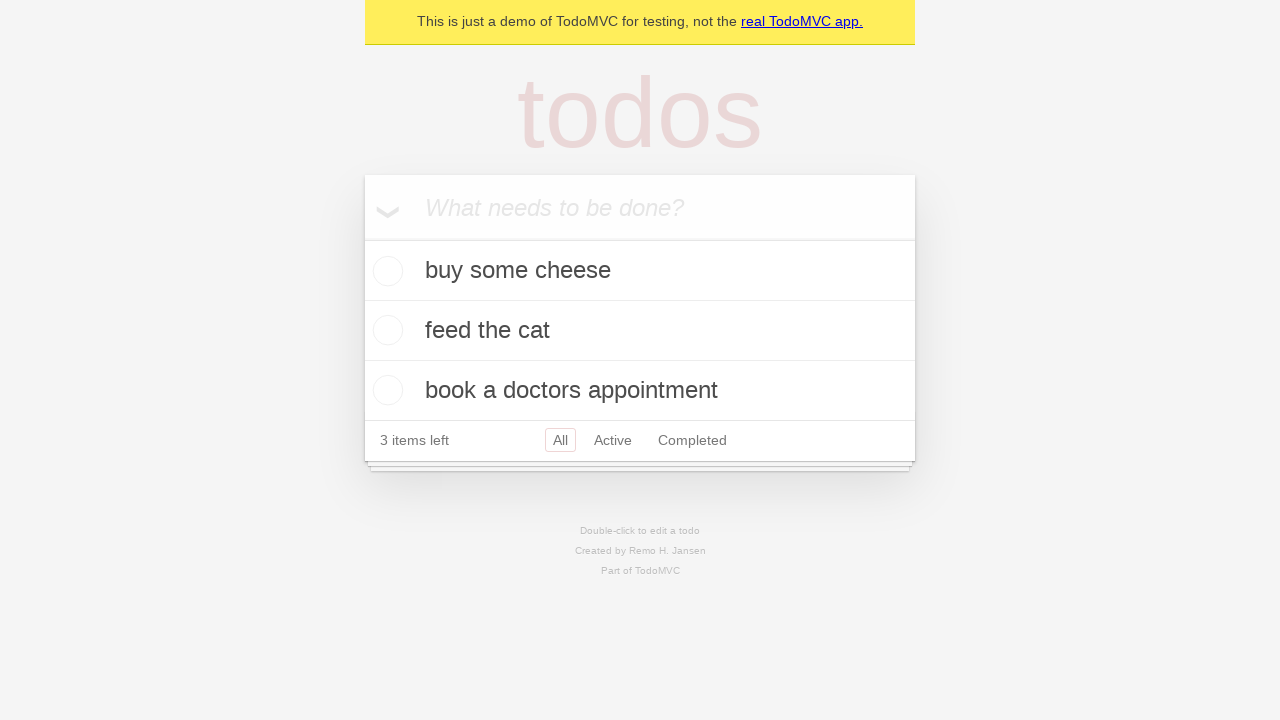